Tests JavaScript alert handling by navigating to a practice automation site, clicking on Basic Elements, triggering a JavaScript alert, validating the alert text, and accepting the alert.

Starting URL: http://automationbykrishna.com/#

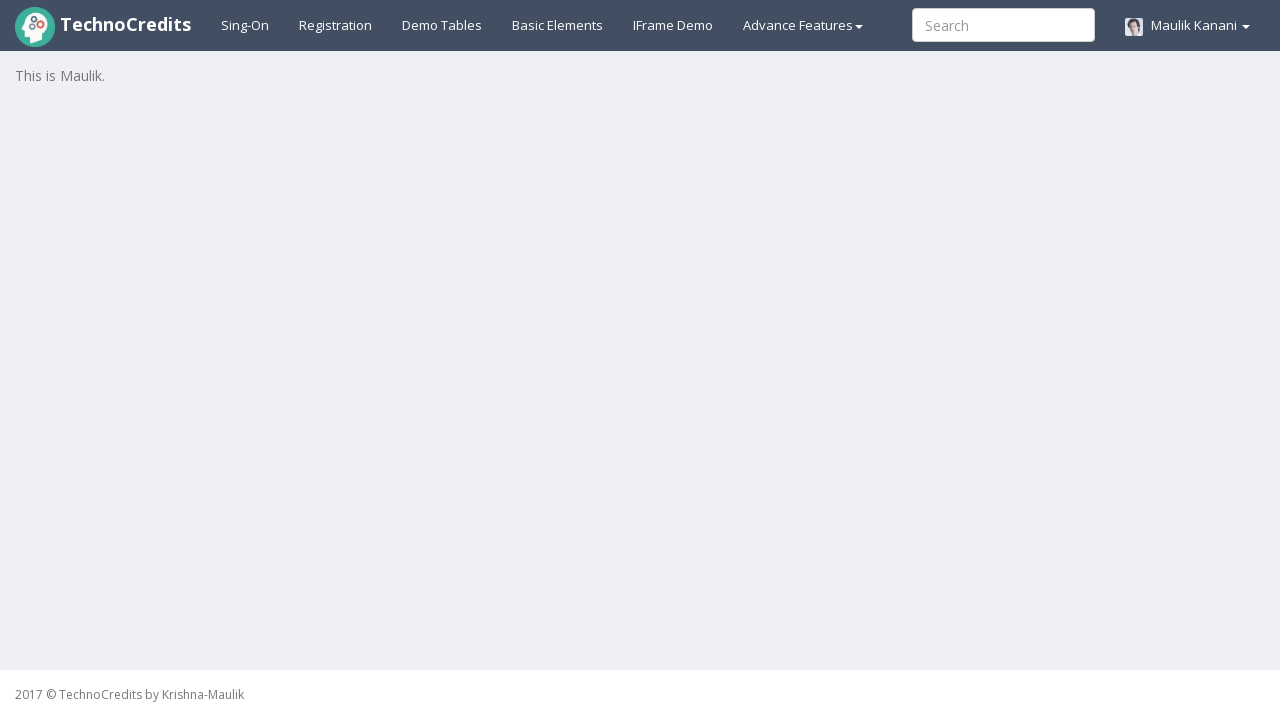

Clicked on Basic Elements button at (558, 25) on #basicelements
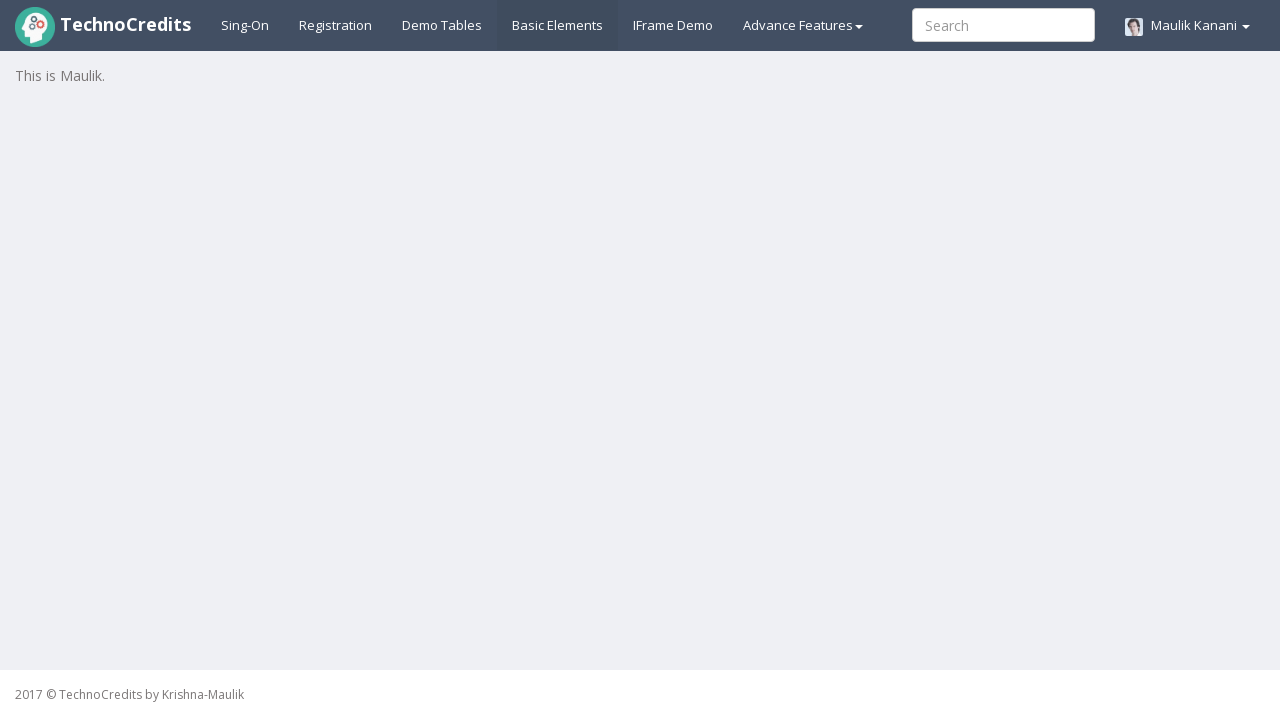

Waited for page transition
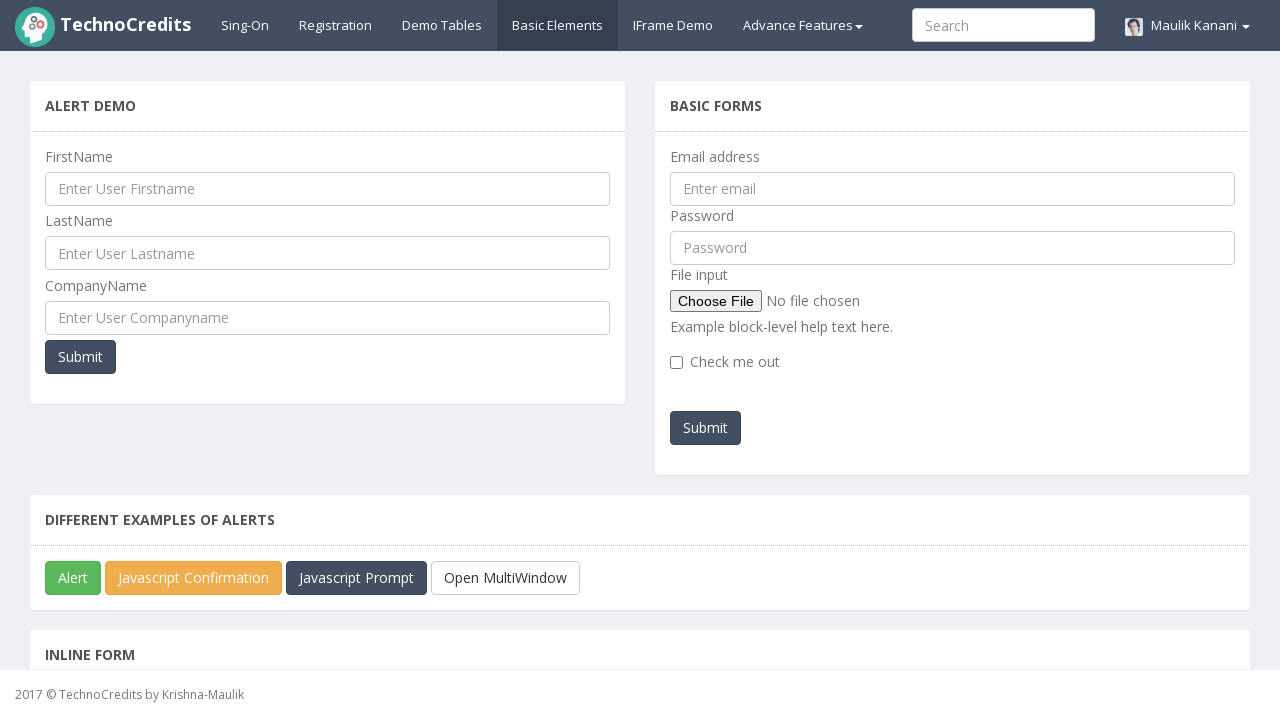

Set up dialog handler for JavaScript alert
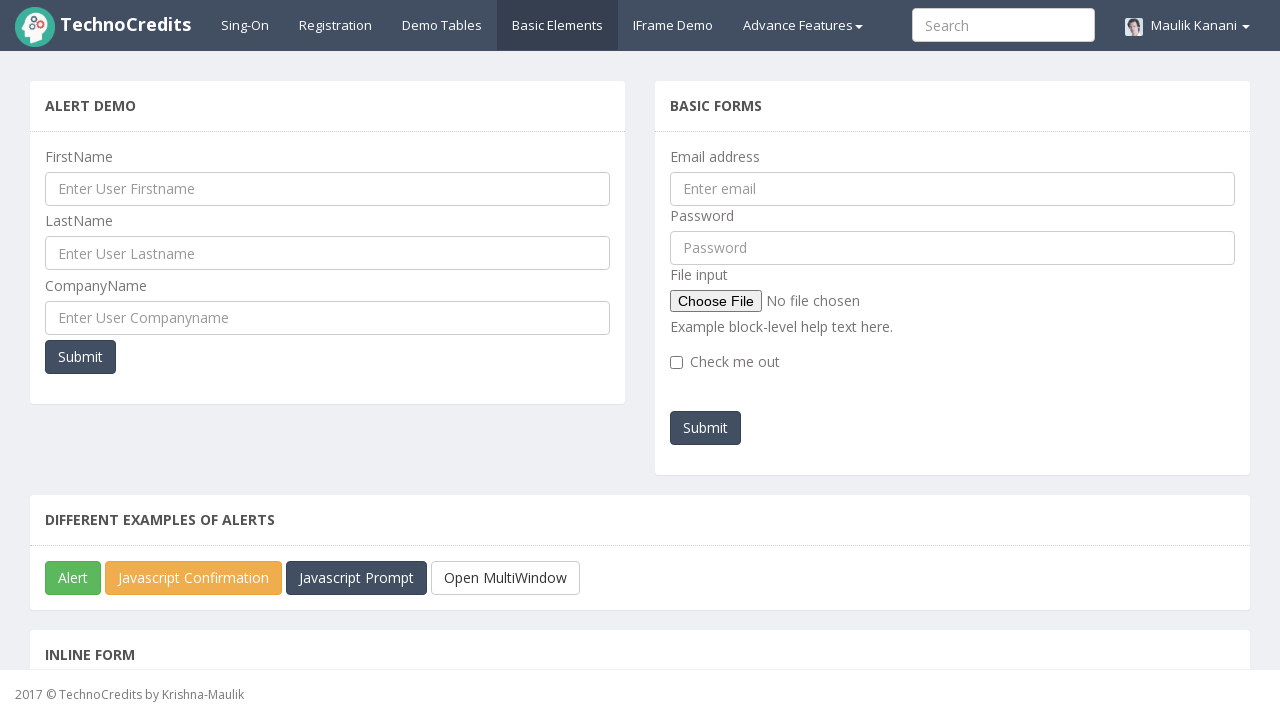

Clicked on JavaScript Alert button to trigger alert at (73, 578) on #javascriptAlert
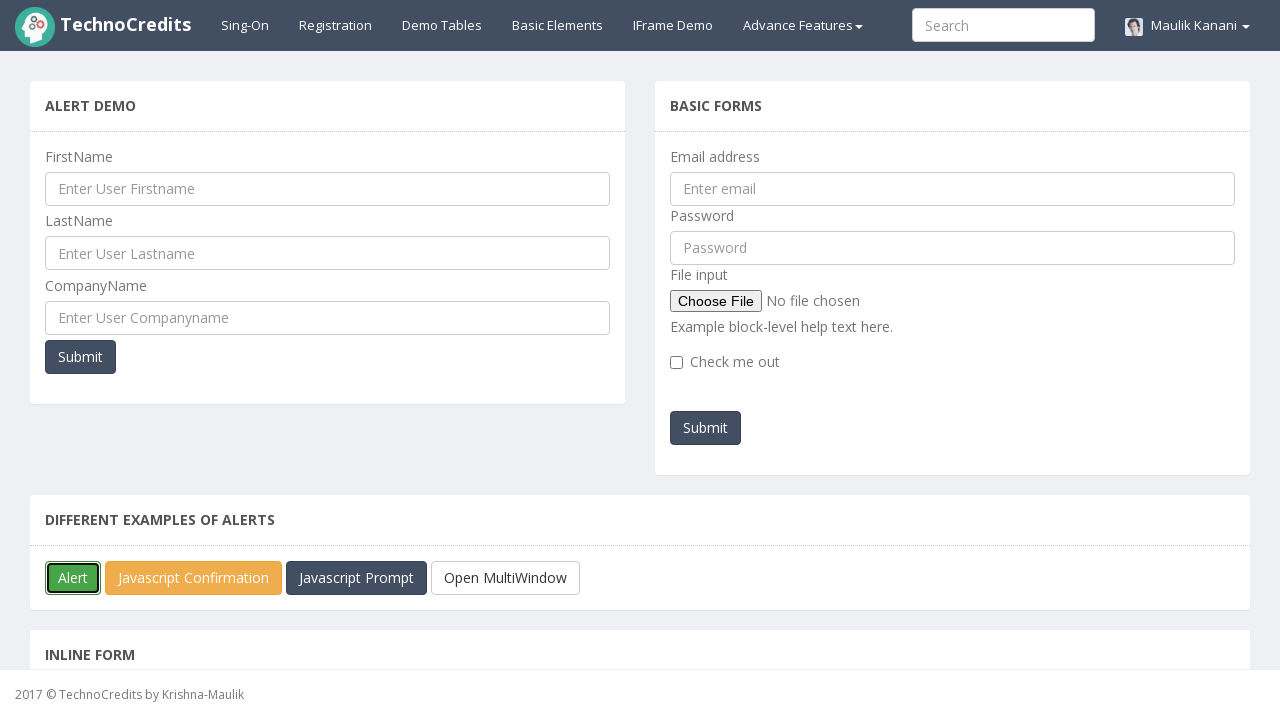

Waited for alert to be handled
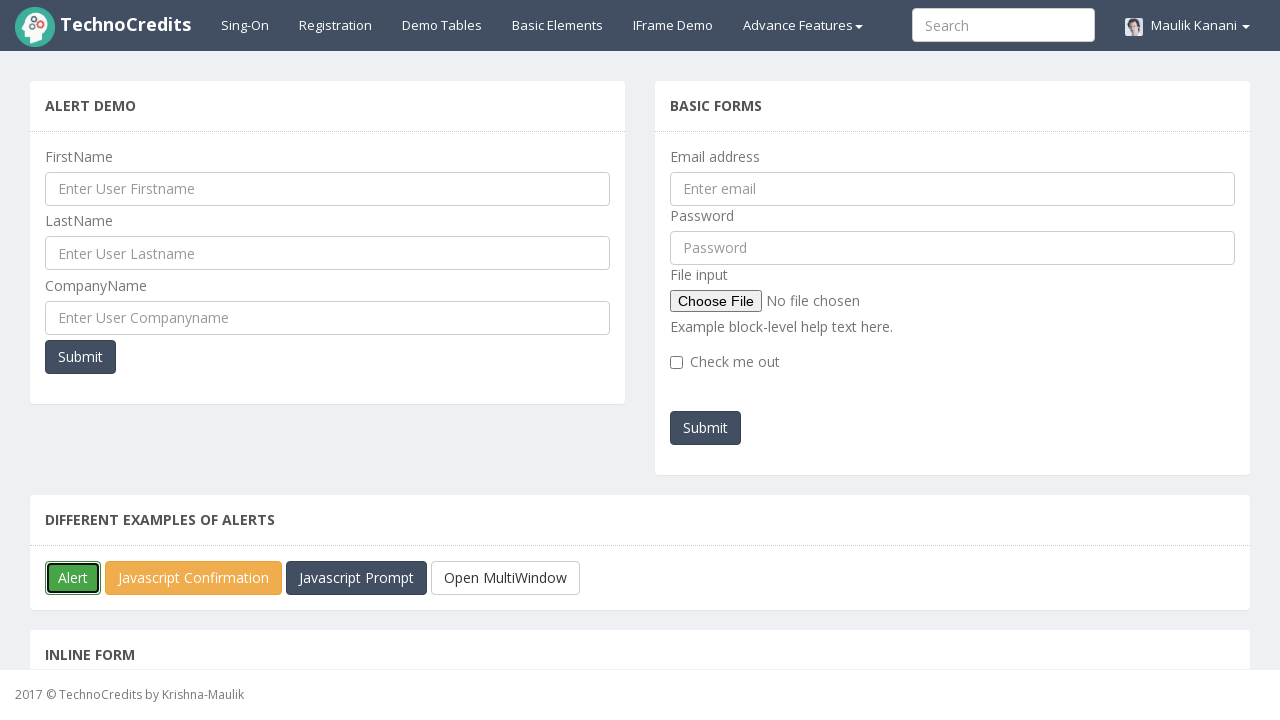

Validated alert text: 'You must be TechnoCredits student!!' matches expected text
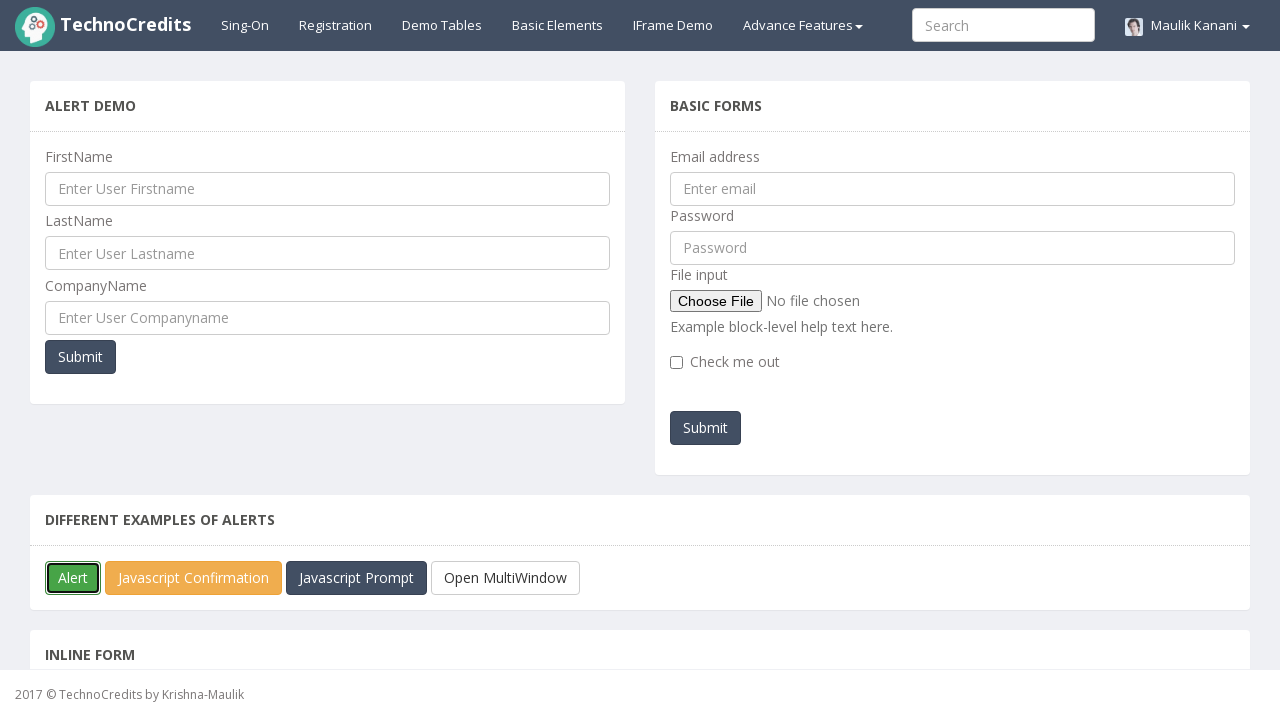

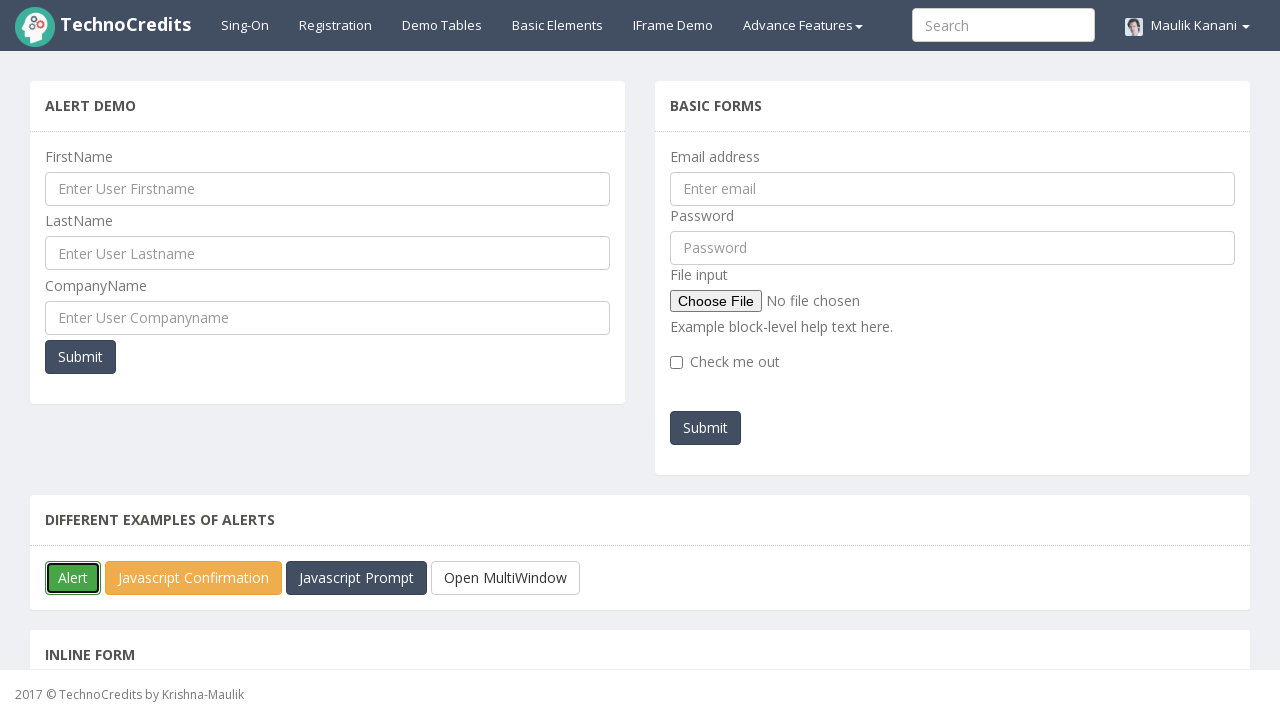